Tests adding two negative floats (-9.7 + -11.4) and verifies the result equals -21.1

Starting URL: https://testsheepnz.github.io/BasicCalculator

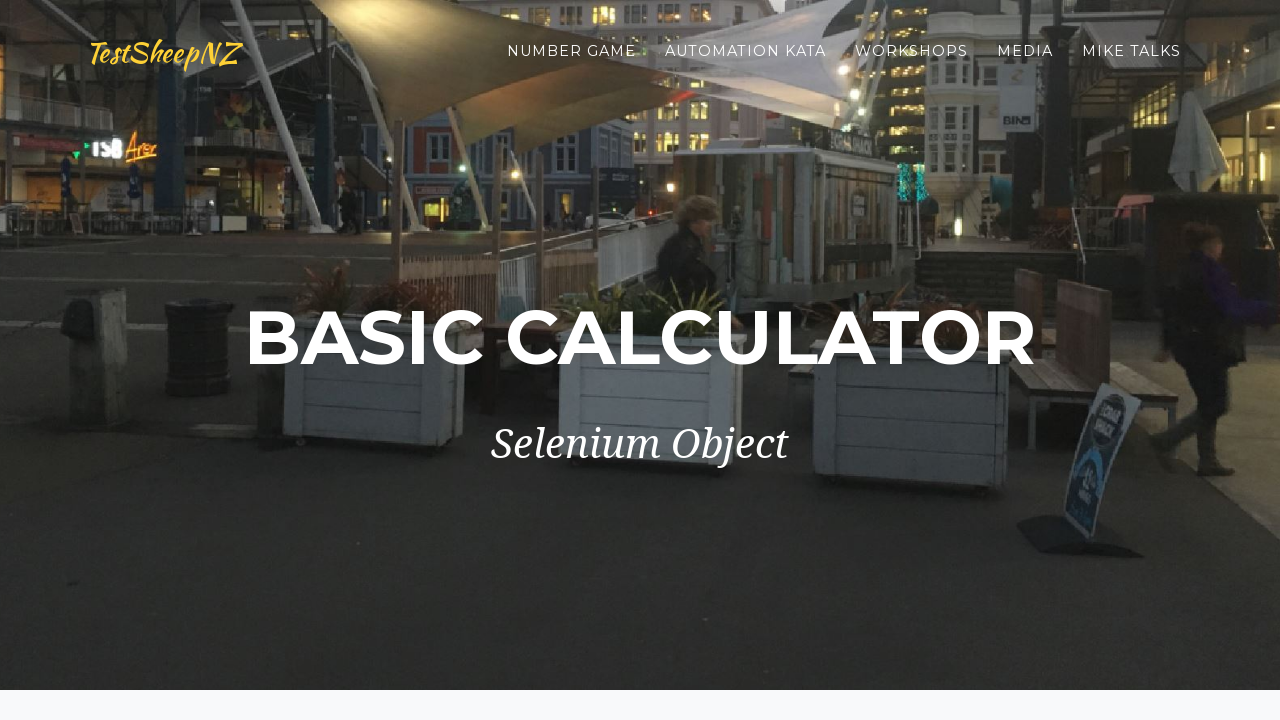

Selected Prototype build version on #selectBuild
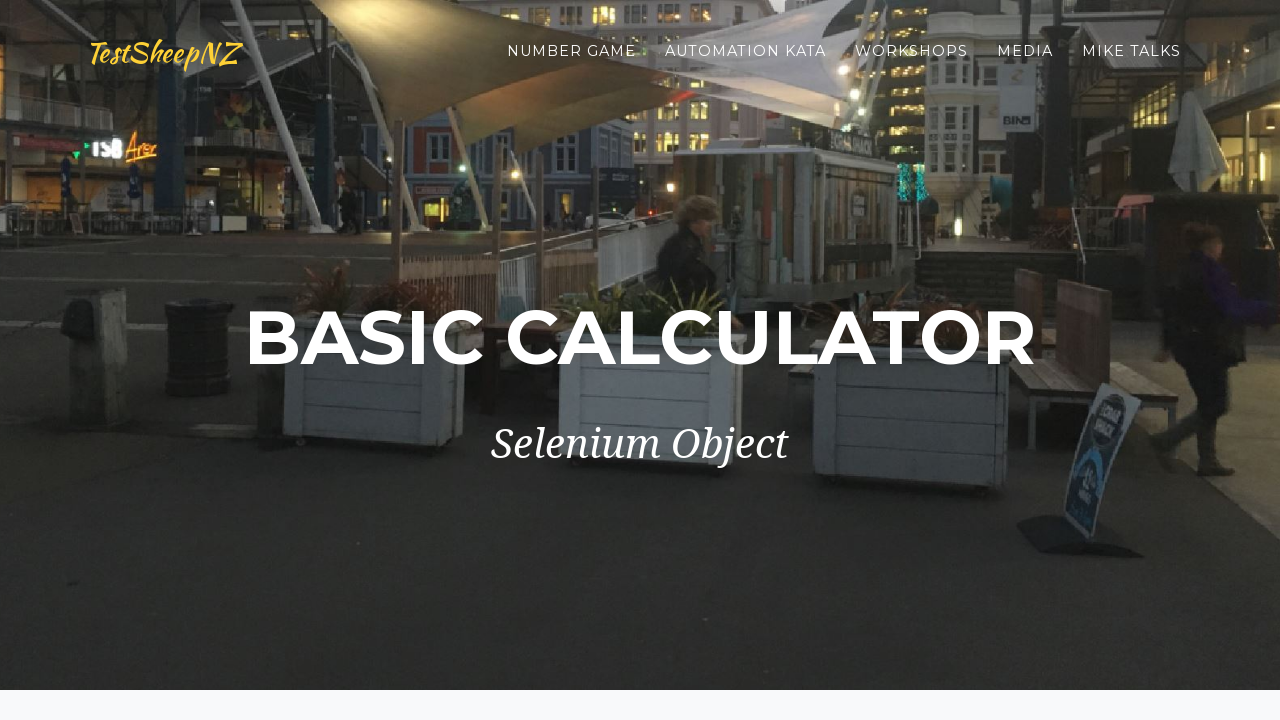

Entered first number -9.7 in number1Field on #number1Field
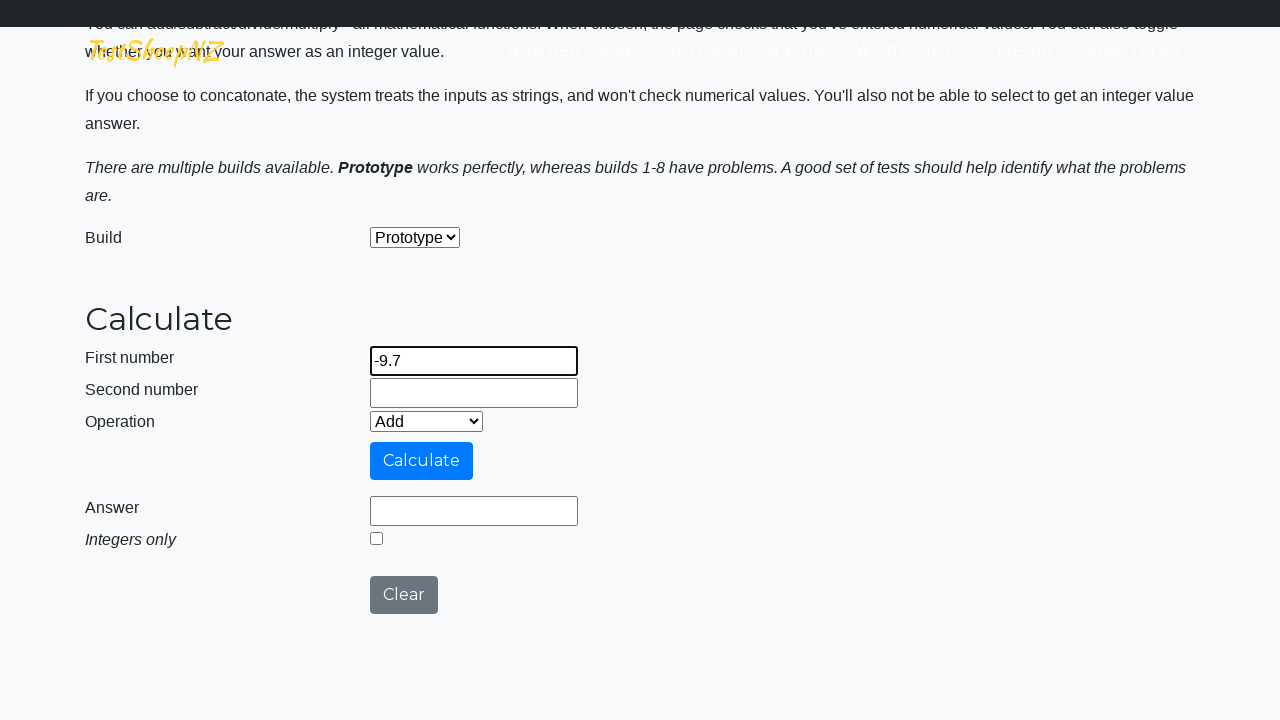

Entered second number -11.4 in number2Field on #number2Field
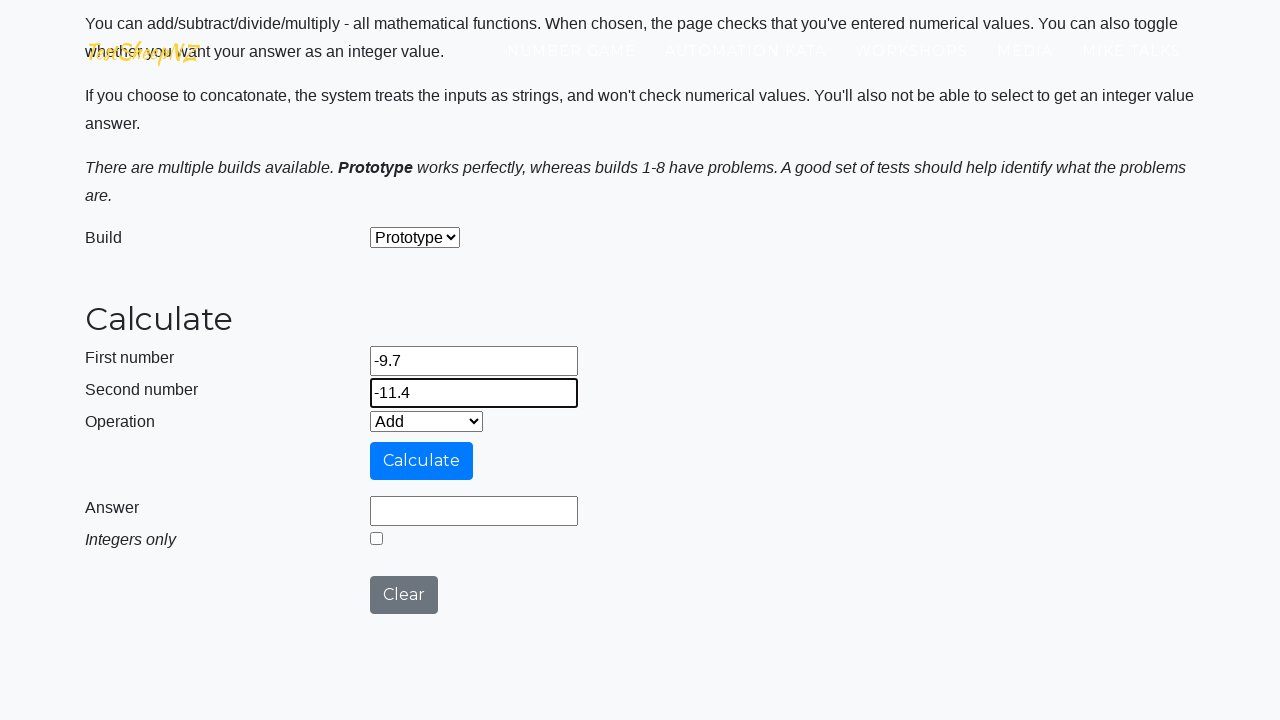

Selected Add operation from dropdown on #selectOperationDropdown
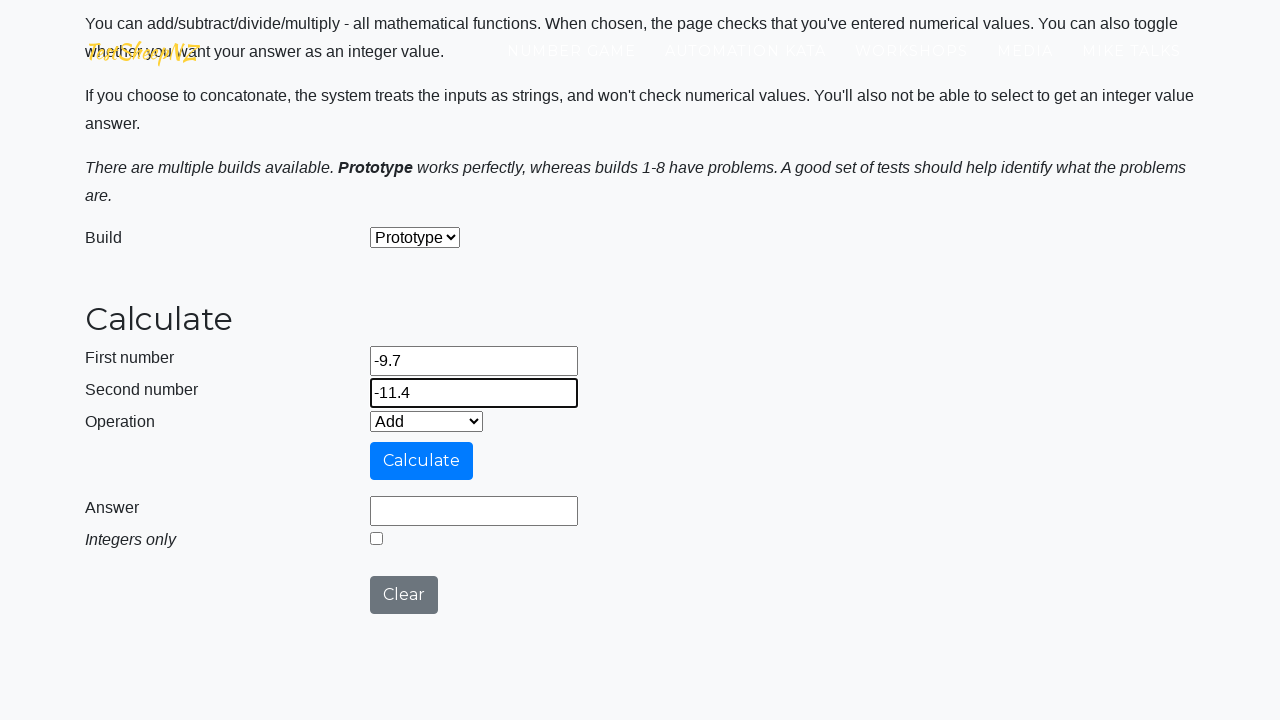

Clicked calculate button at (422, 461) on #calculateButton
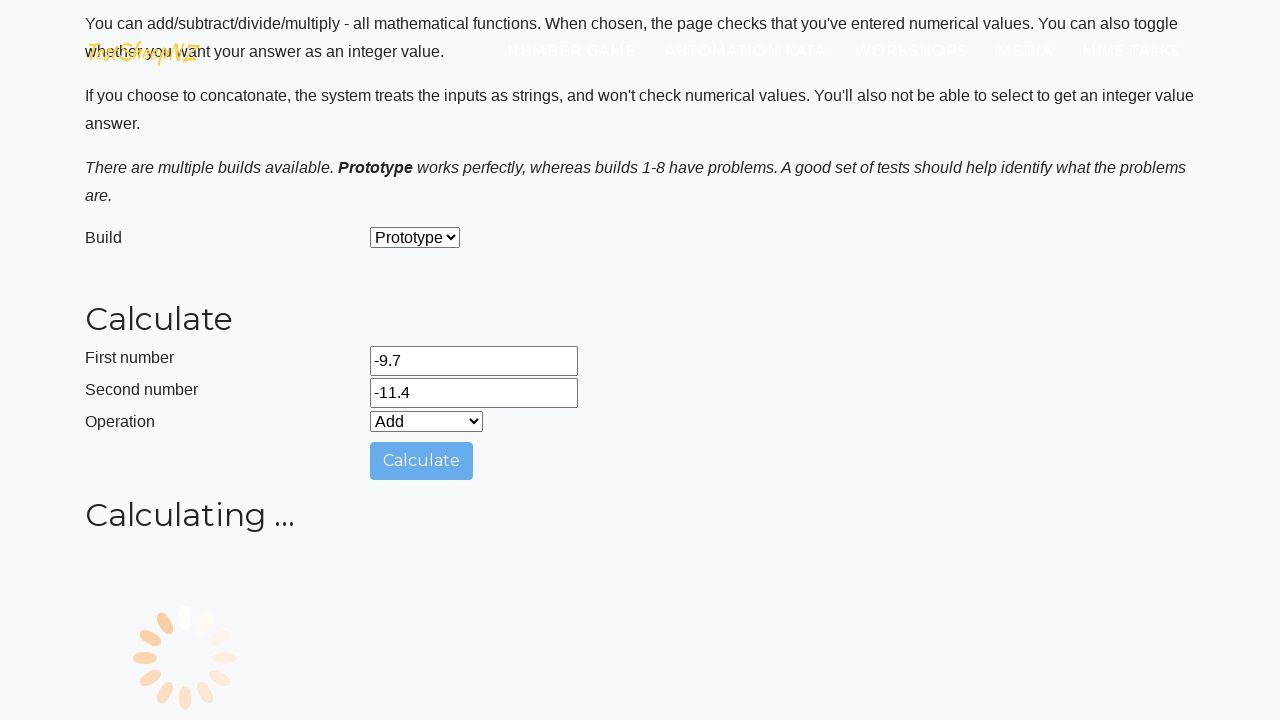

Verified answer field contains -21.1
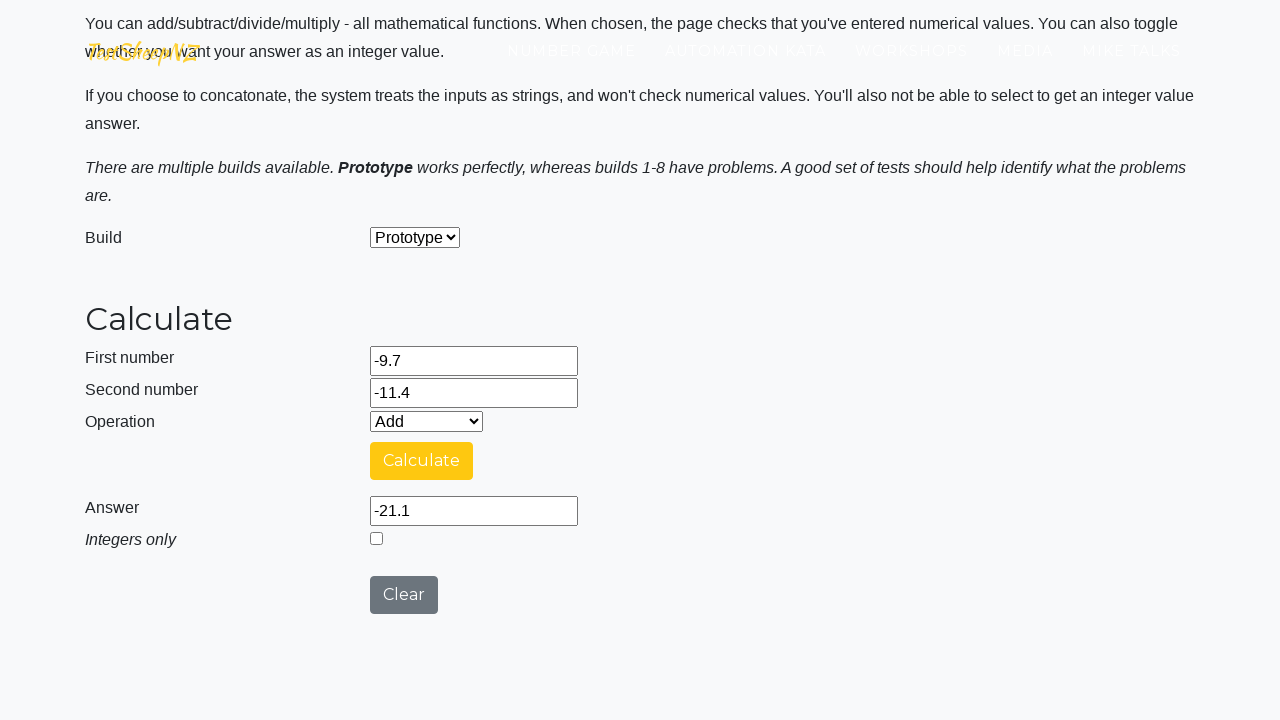

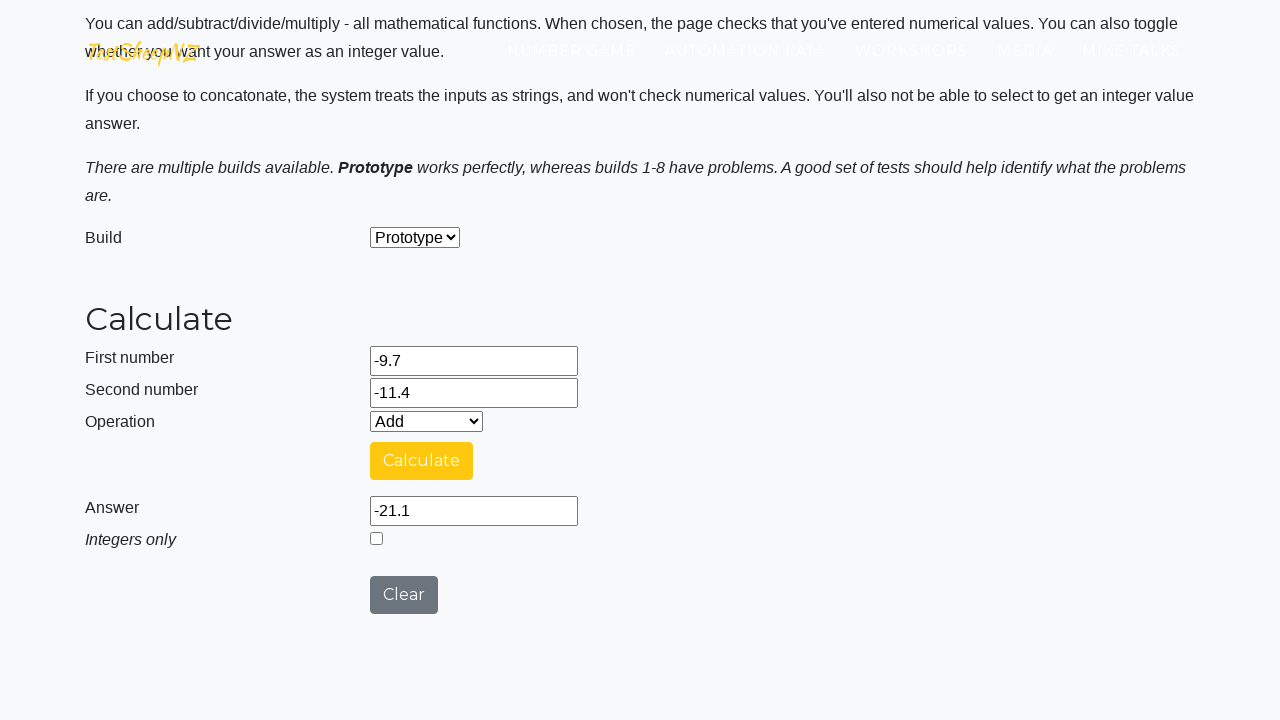